Tests toBeFocused assertion by clicking focus button and verifying element has focus

Starting URL: https://demoapp-sable-gamma.vercel.app/

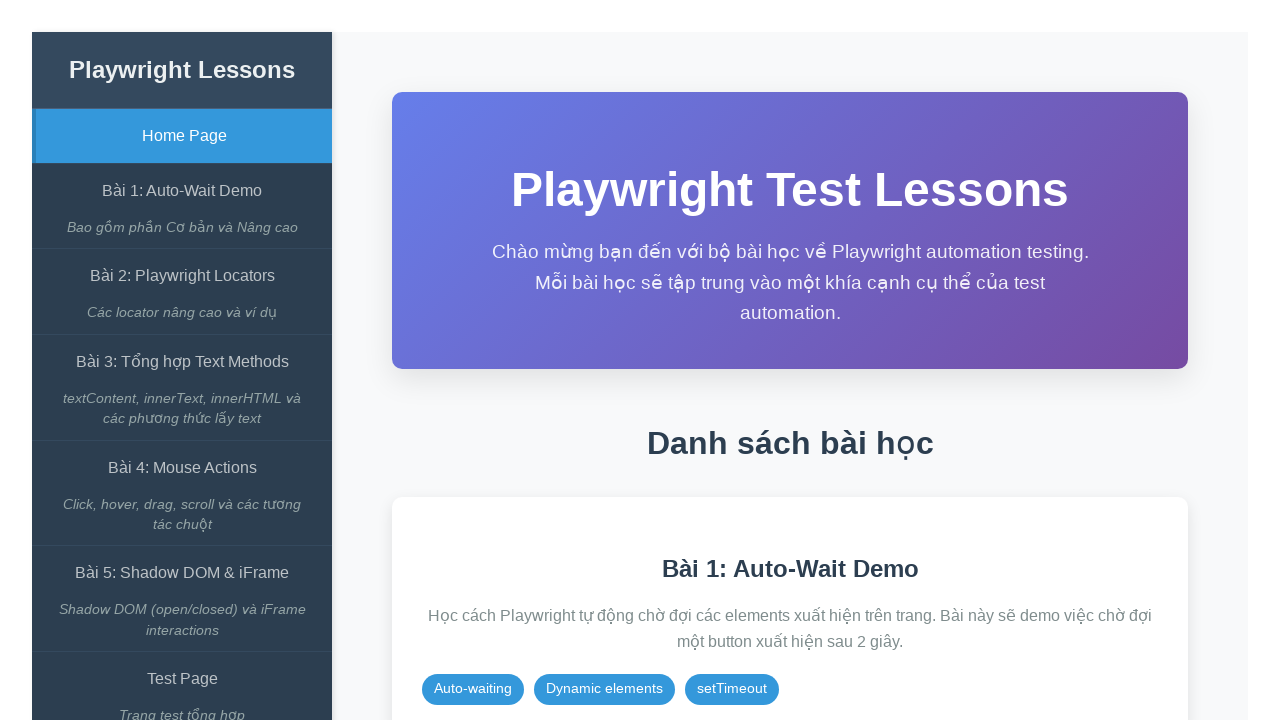

Clicked on the Auto-Wait Demo link at (182, 191) on internal:role=link[name="Bài 1: Auto-Wait Demo"i]
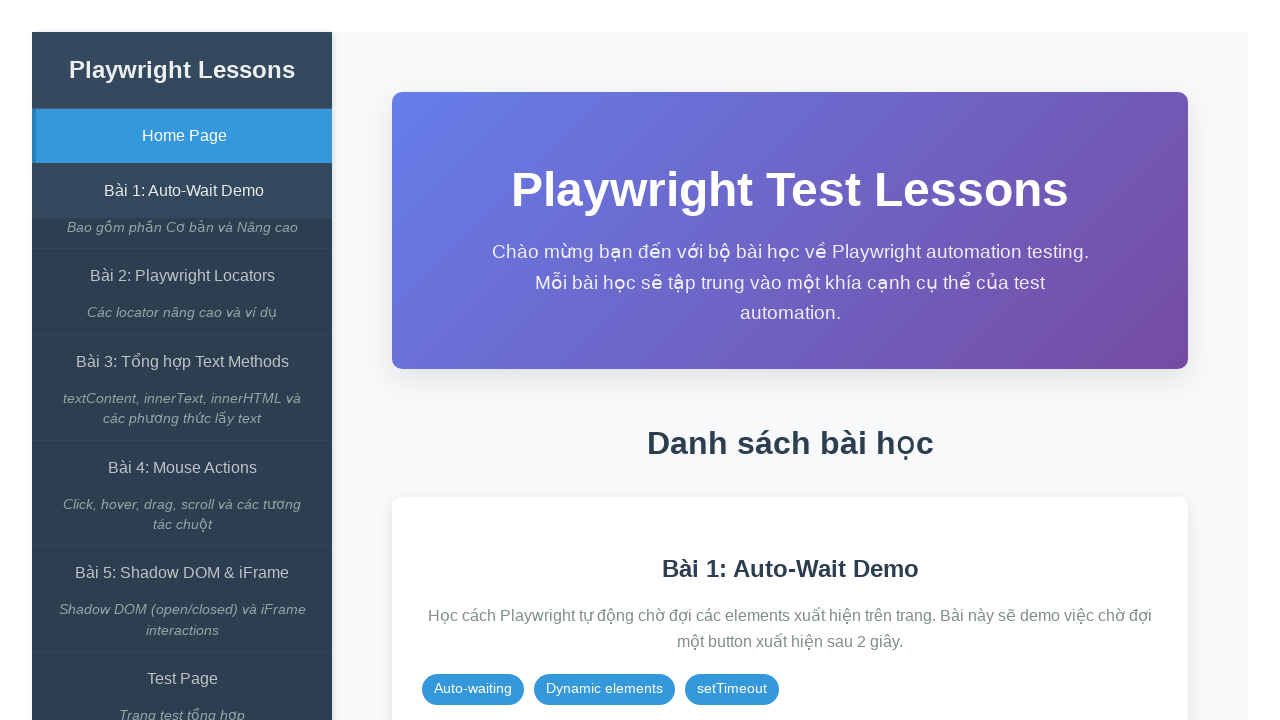

Clicked on the expect() có await button at (857, 312) on internal:role=button[name="expect() có await"i]
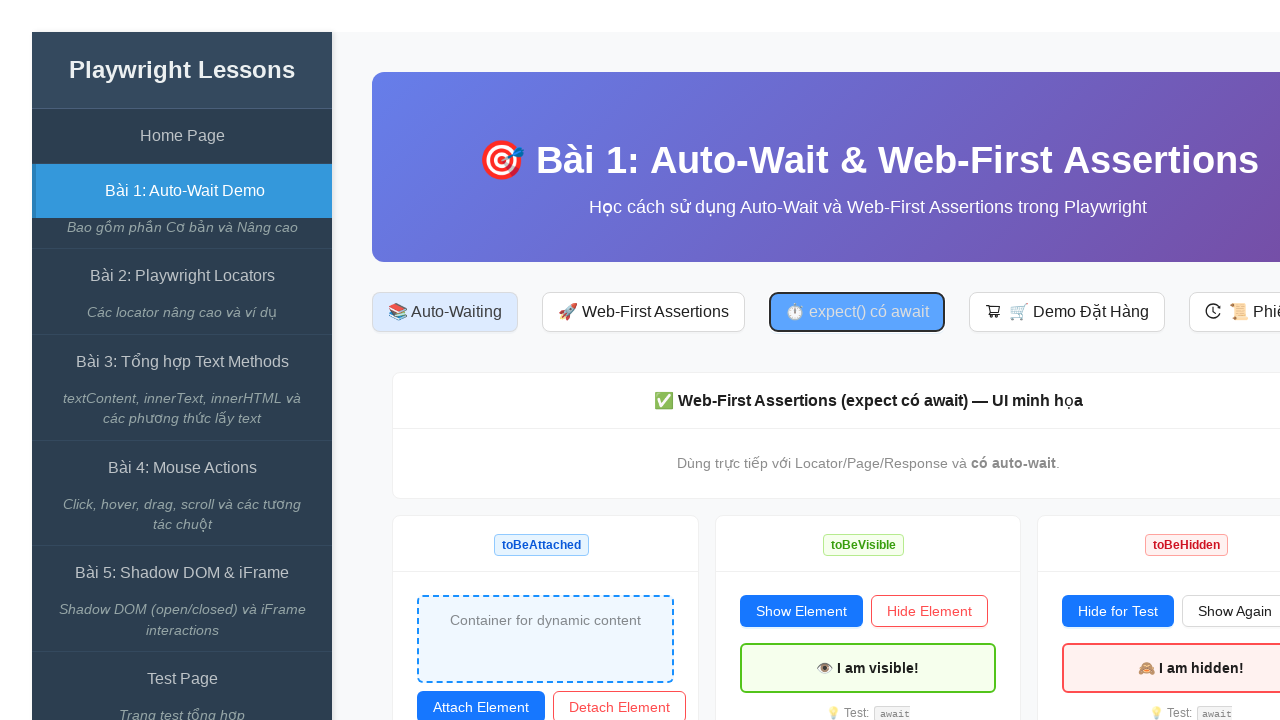

Clicked the focus button at (513, 360) on #btn-focus
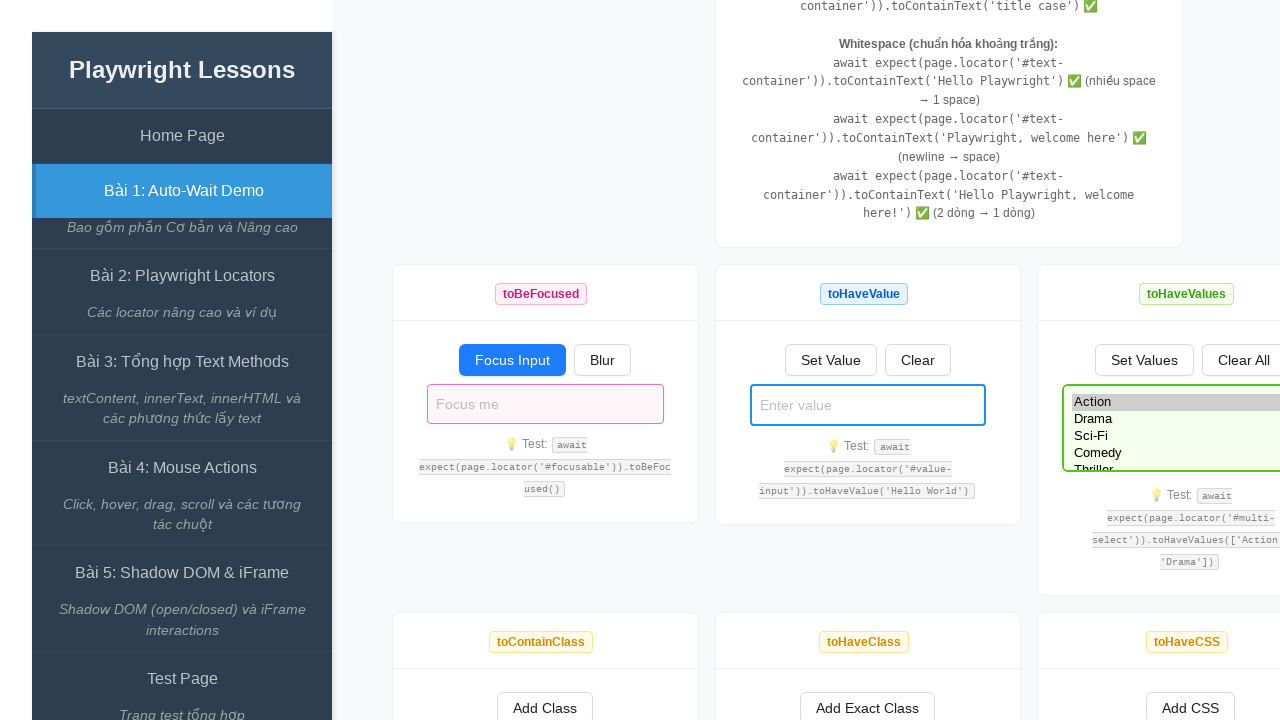

Verified that #focusable element has focus
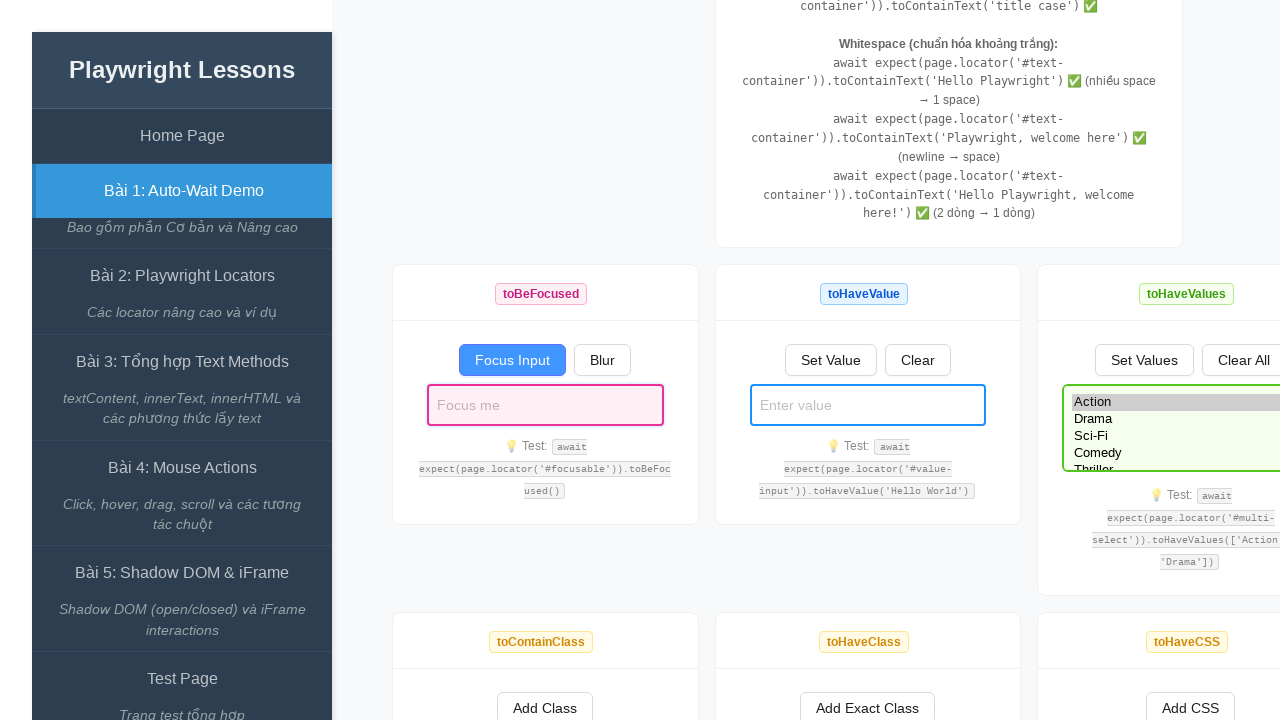

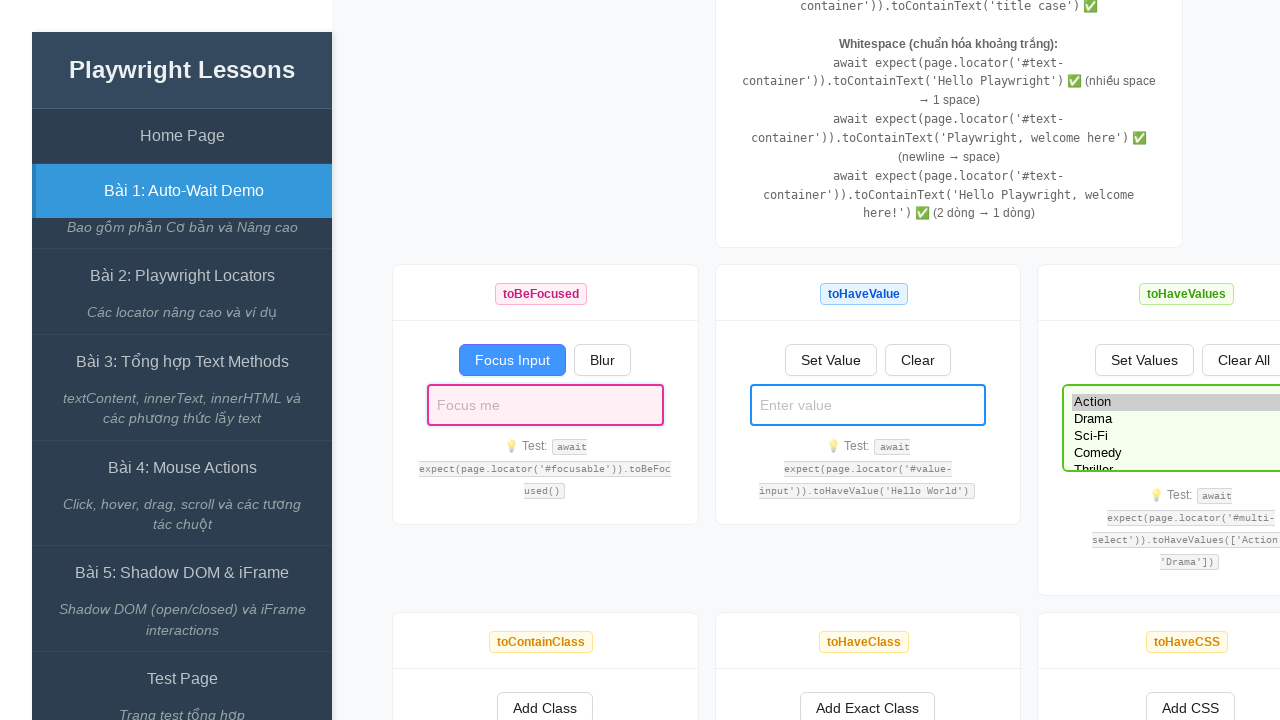